Tests dynamic content loading by clicking a Start button and verifying that "Hello World!" text appears after the loading completes

Starting URL: https://the-internet.herokuapp.com/dynamic_loading/1

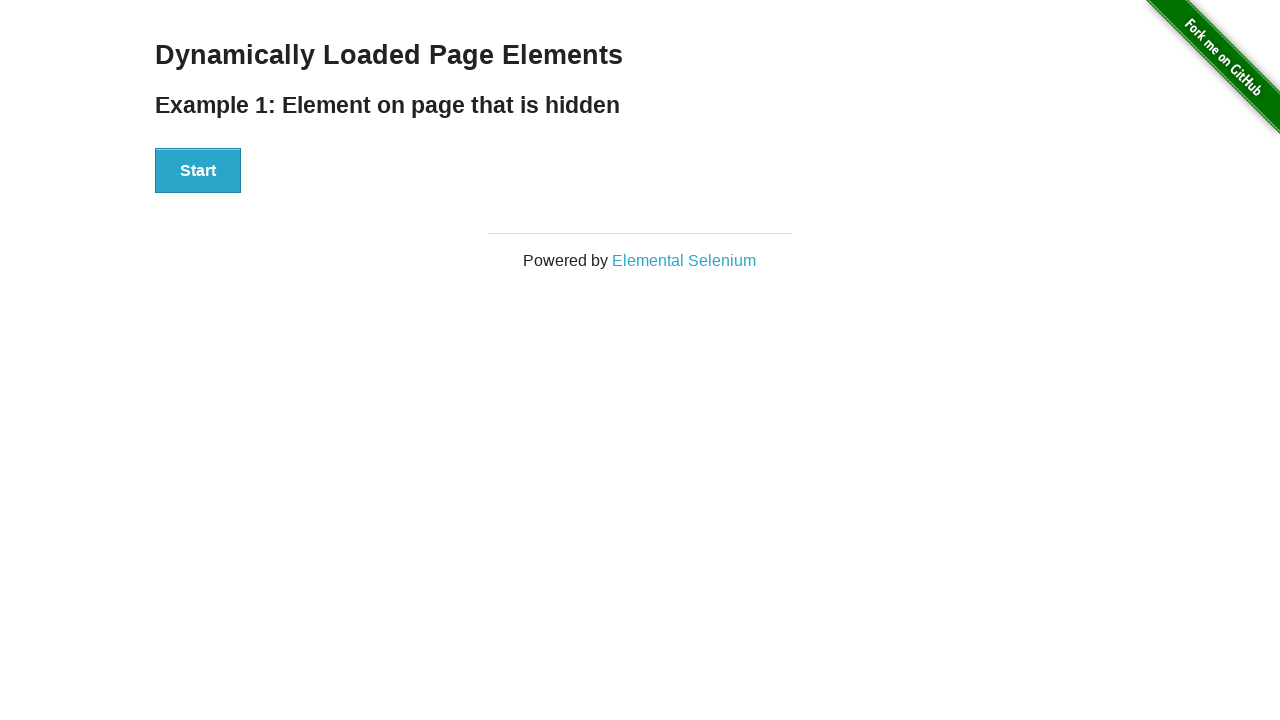

Clicked Start button to trigger dynamic loading at (198, 171) on xpath=//div[@id='start']//button
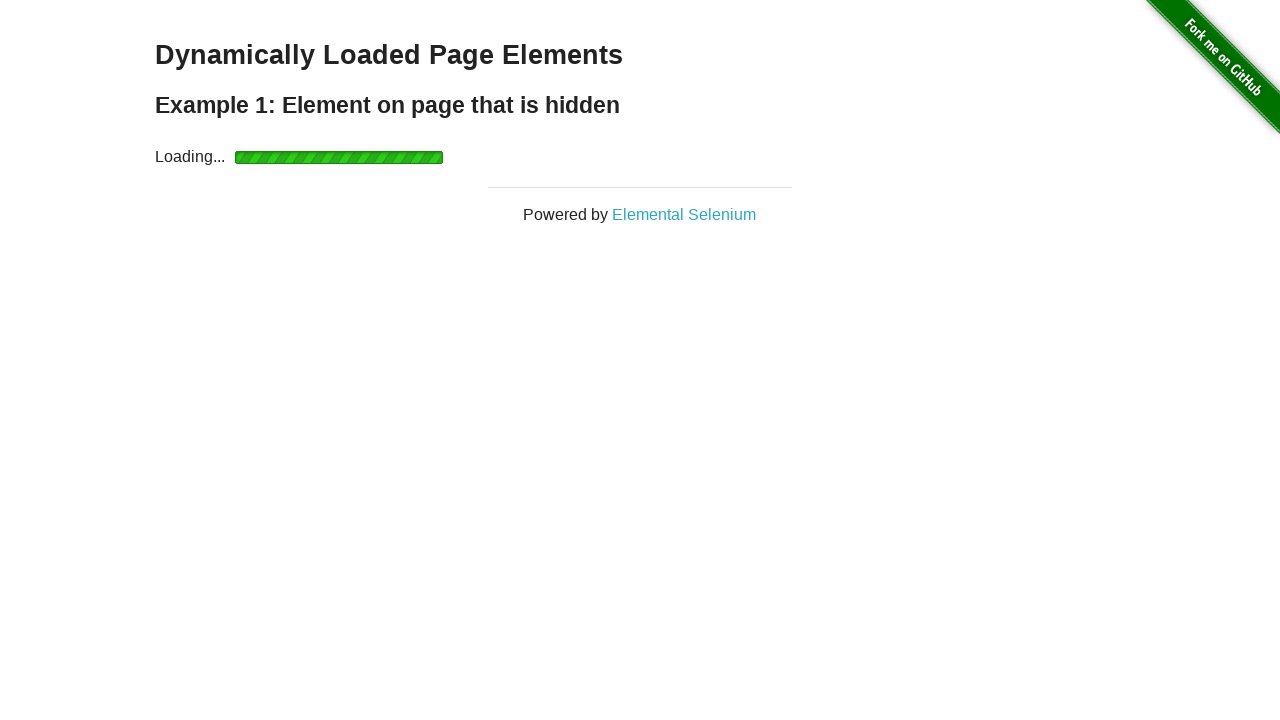

Waited for Hello World element to become visible after loading completed
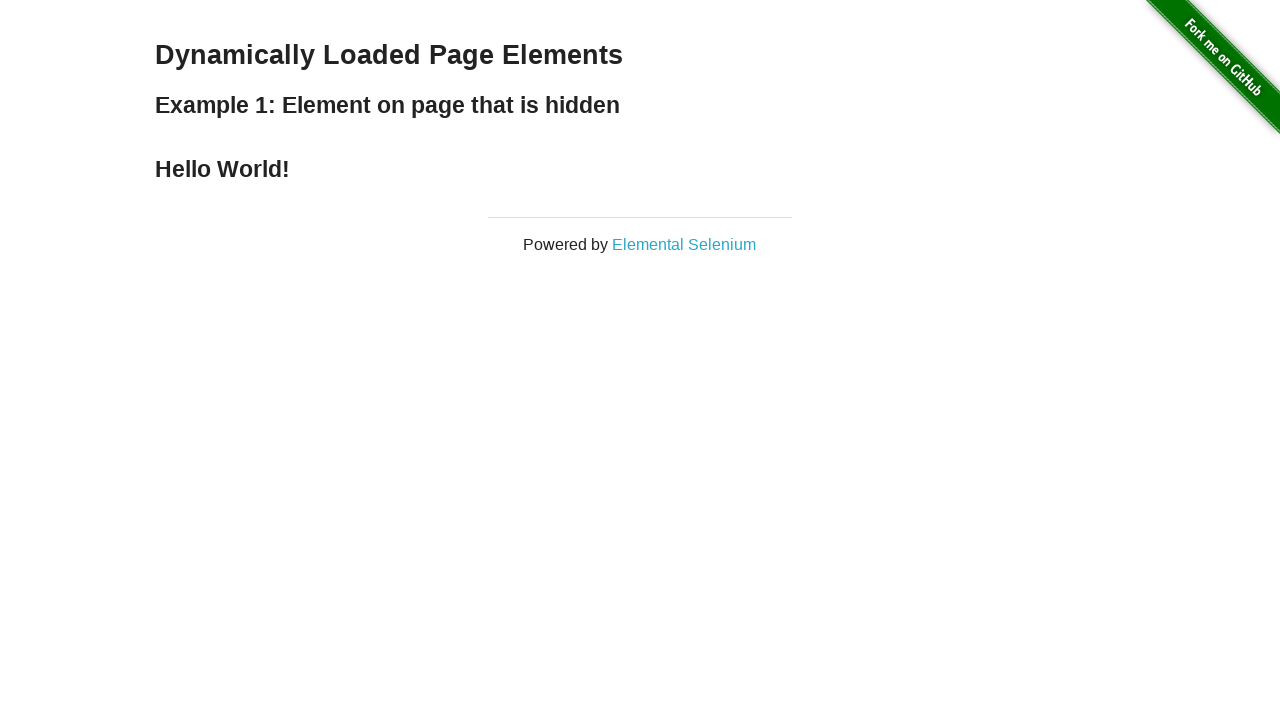

Verified that 'Hello World!' text appears in the loaded element
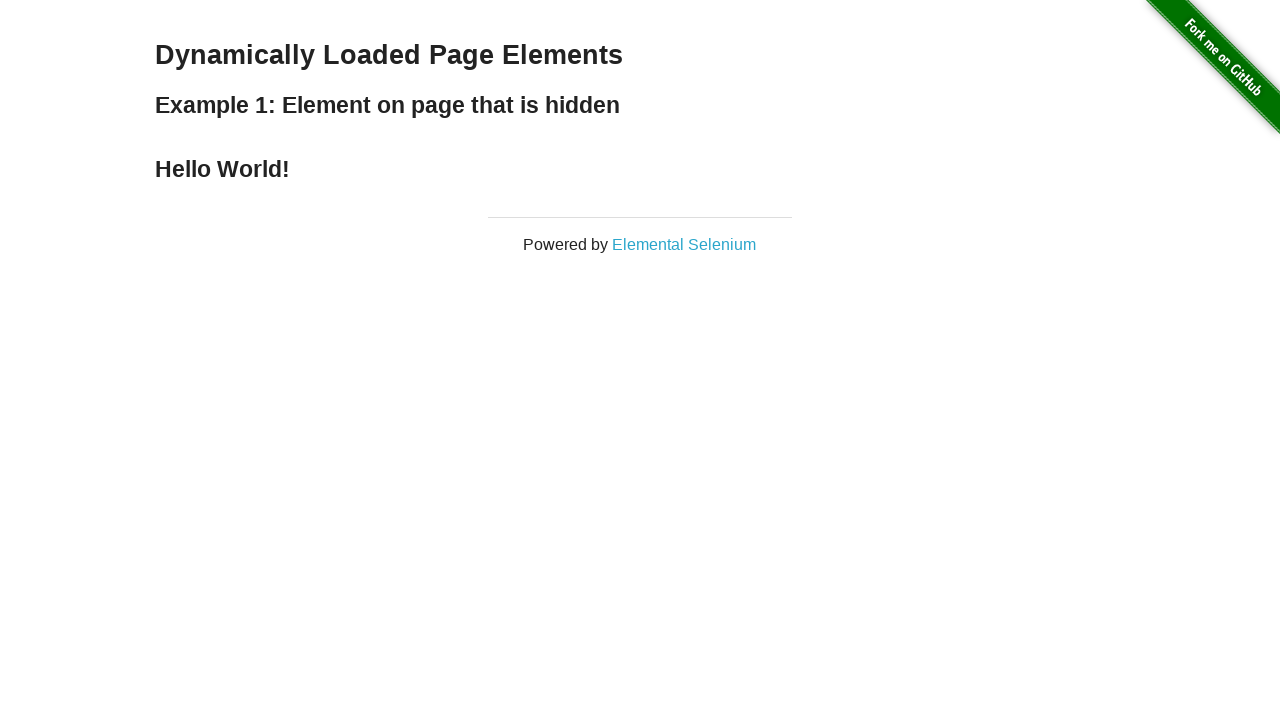

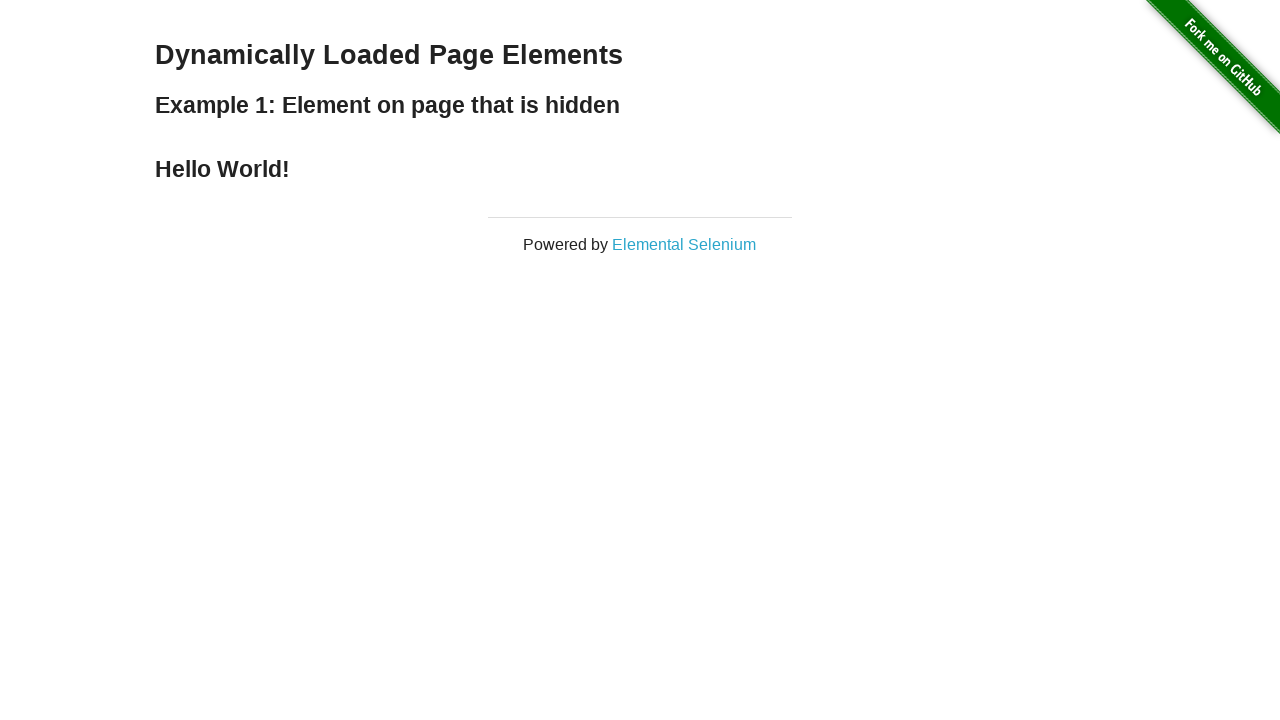